Tests the jQuery UI resizable widget by switching to the demo iframe and performing a drag operation to resize an element by 200 pixels horizontally and 150 pixels vertically.

Starting URL: https://jqueryui.com/resizable/

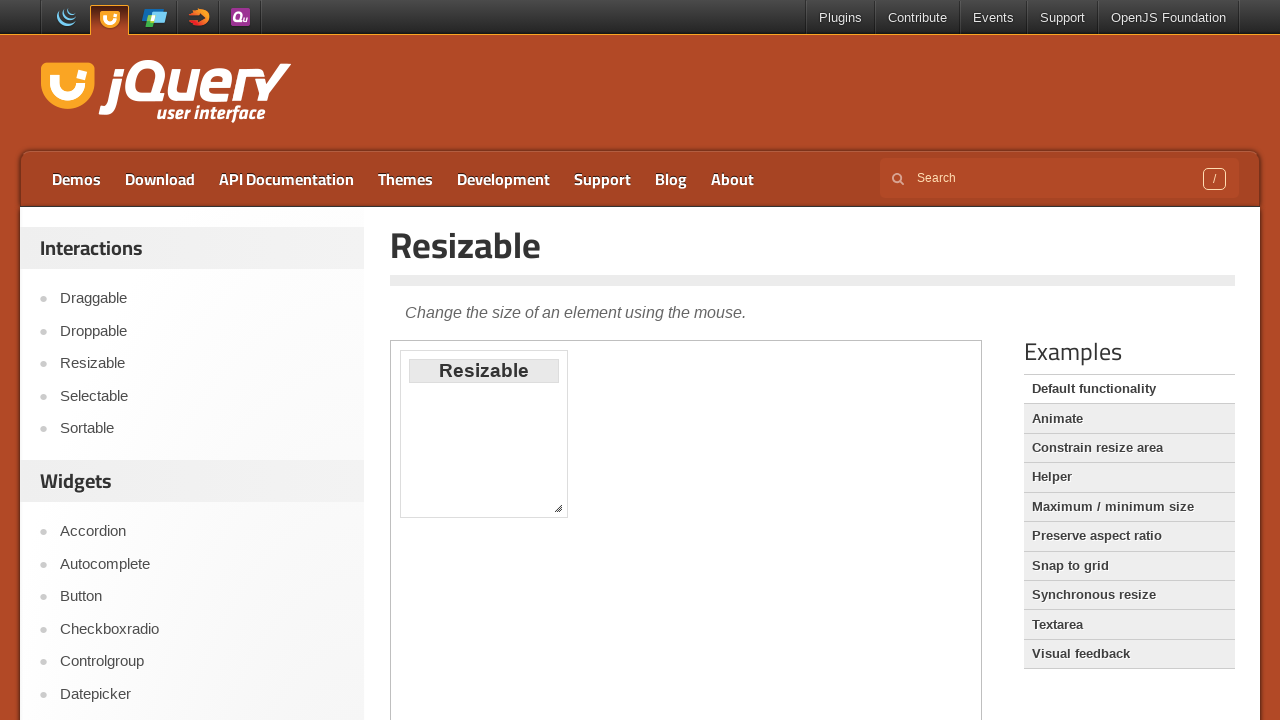

Located the demo iframe
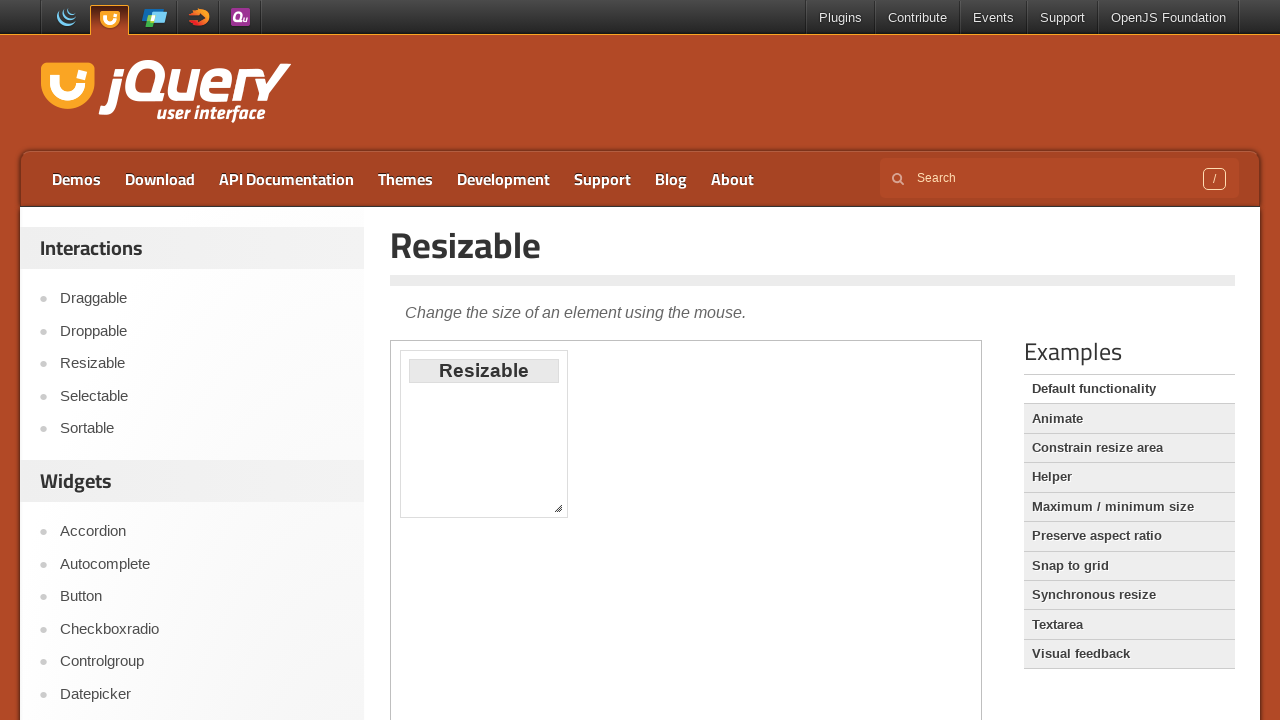

Located the southeast resize handle
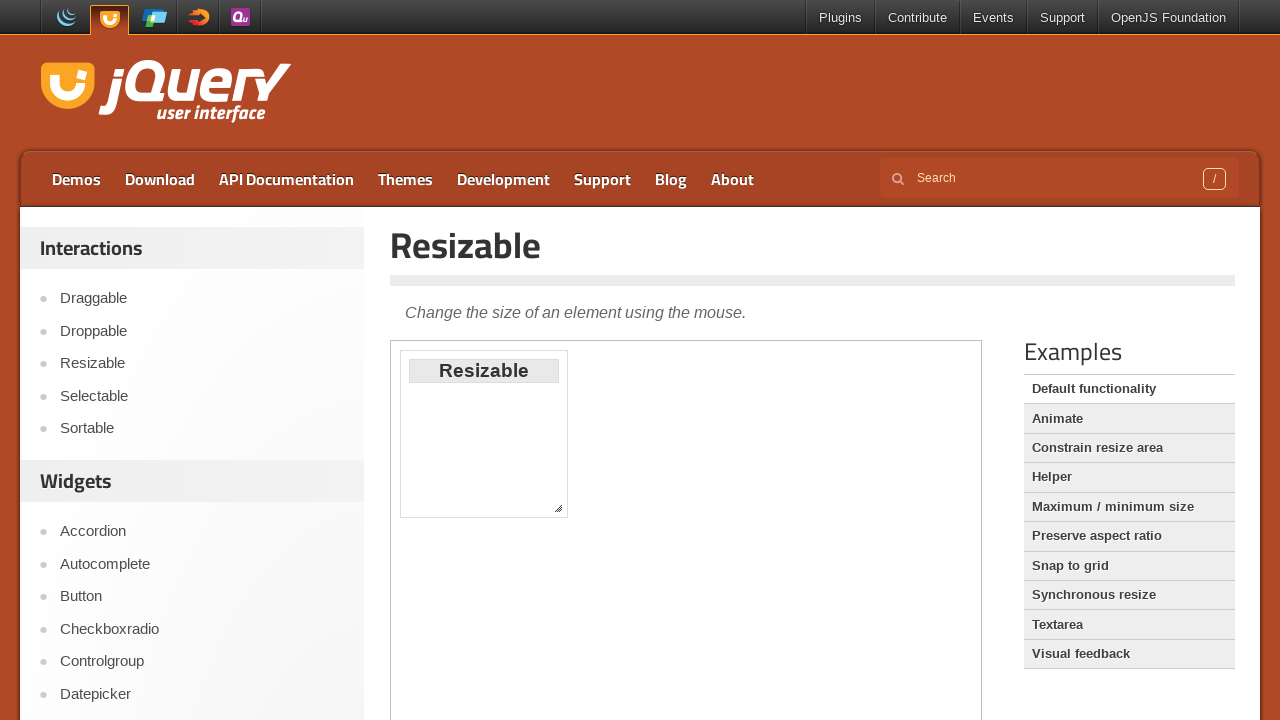

Resize handle became visible
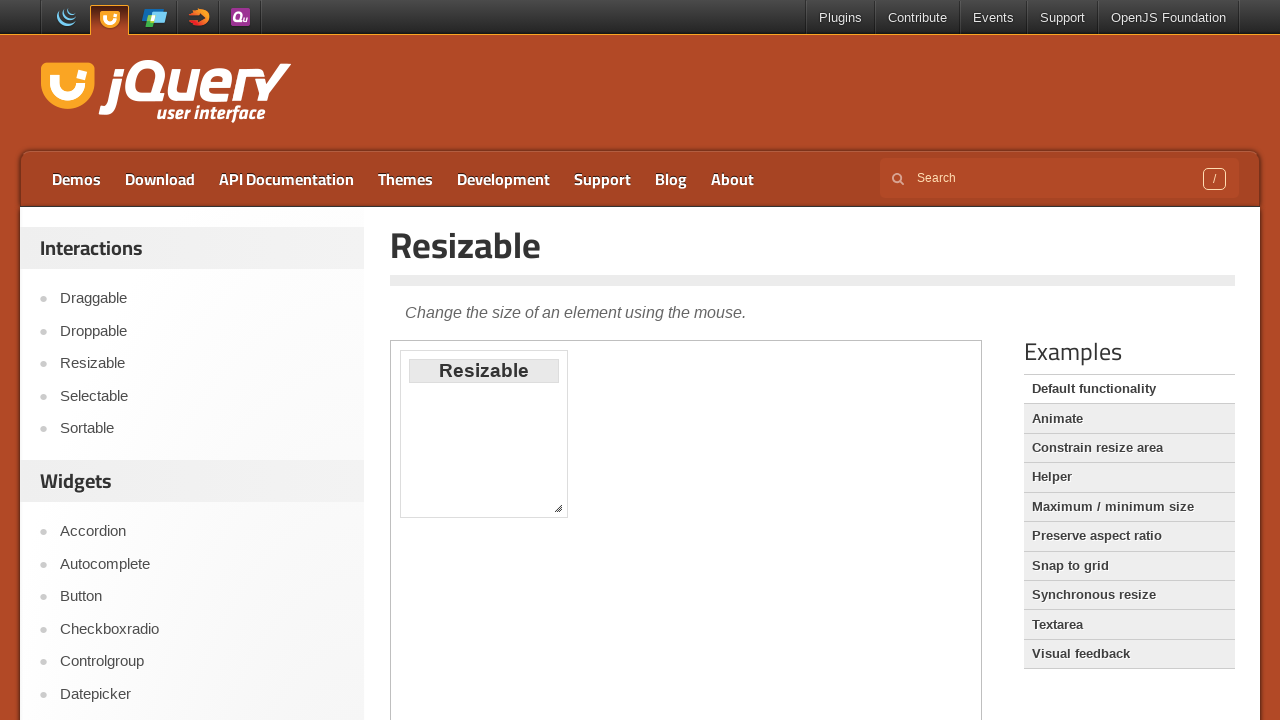

Retrieved bounding box of resize handle
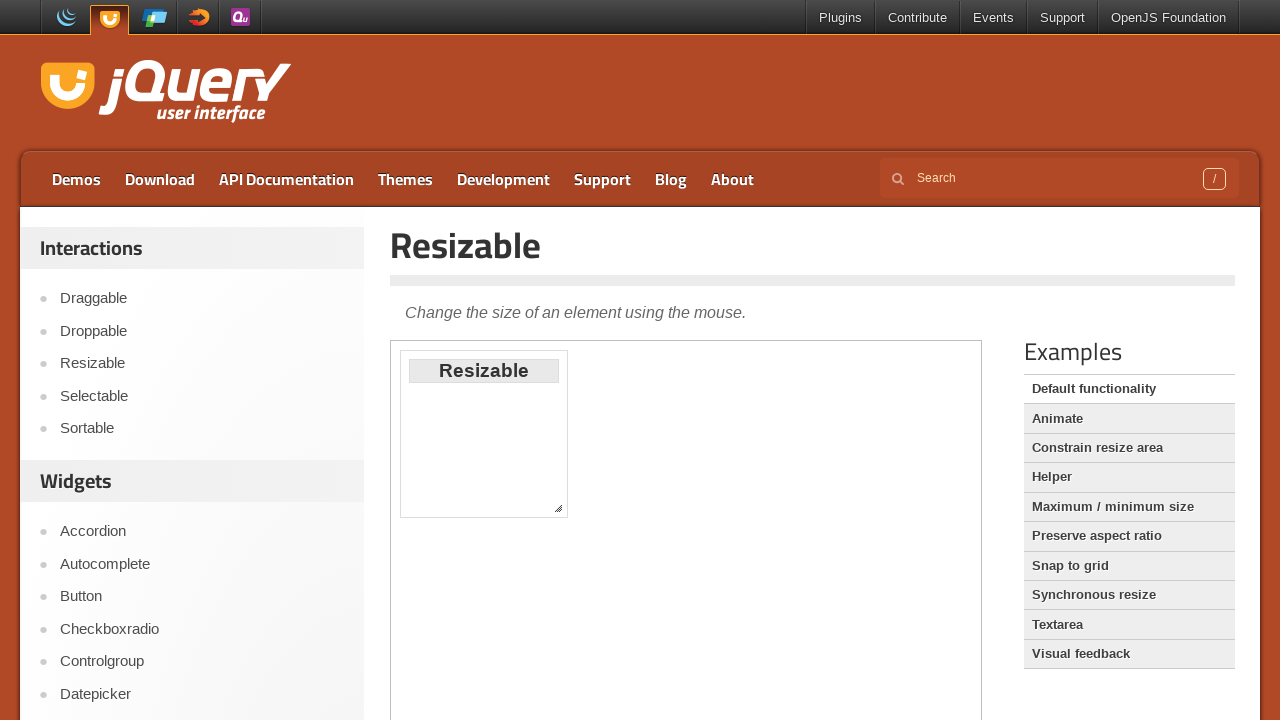

Moved mouse to center of resize handle at (558, 508)
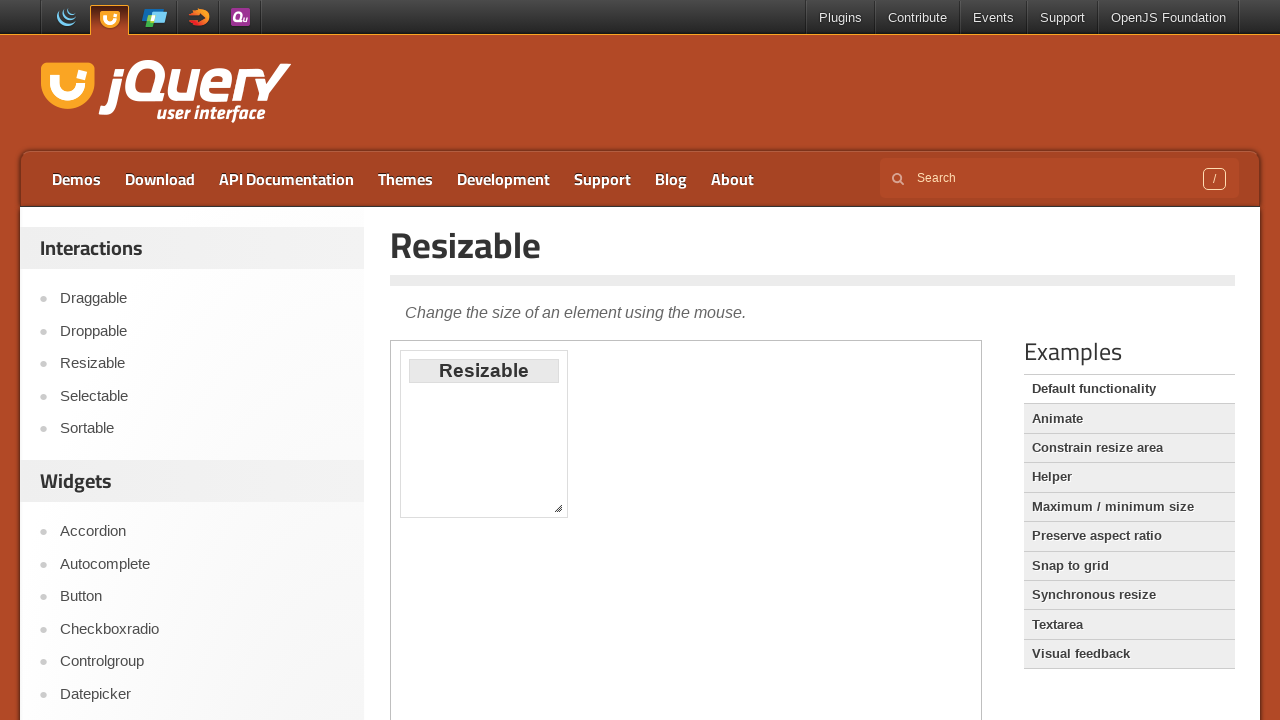

Pressed mouse button down on resize handle at (558, 508)
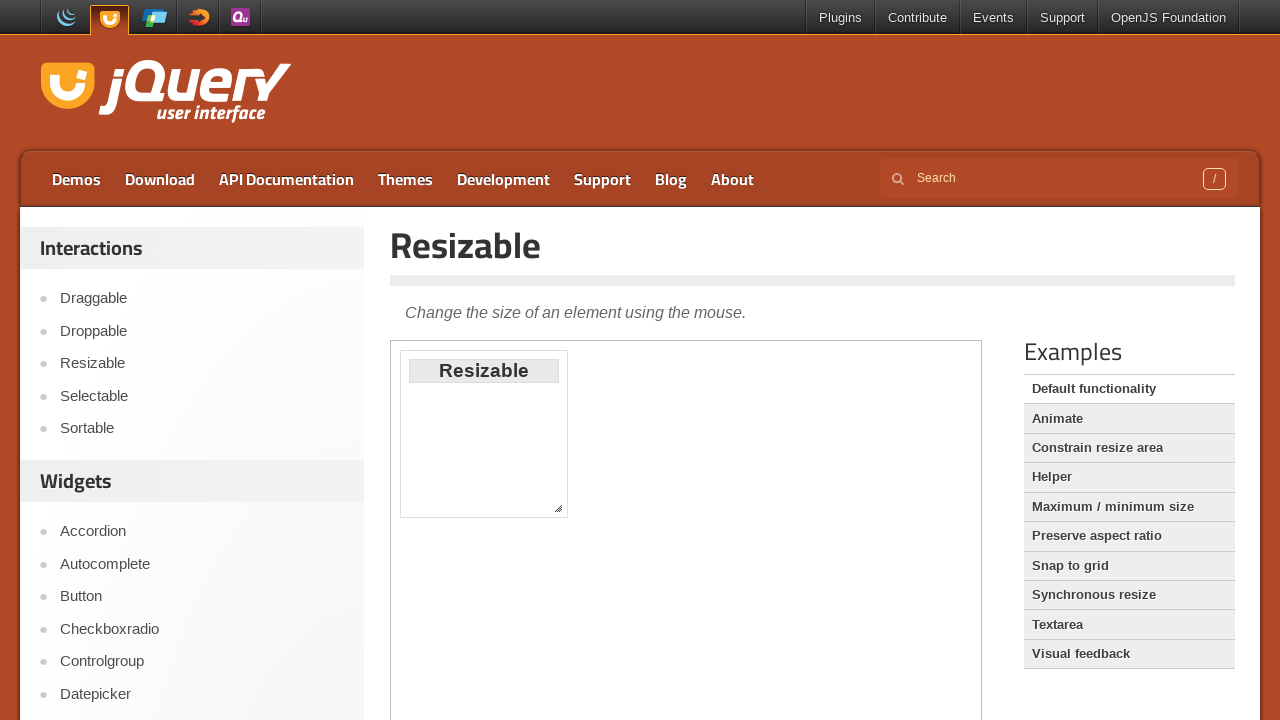

Dragged resize handle 200 pixels horizontally and 150 pixels vertically at (758, 658)
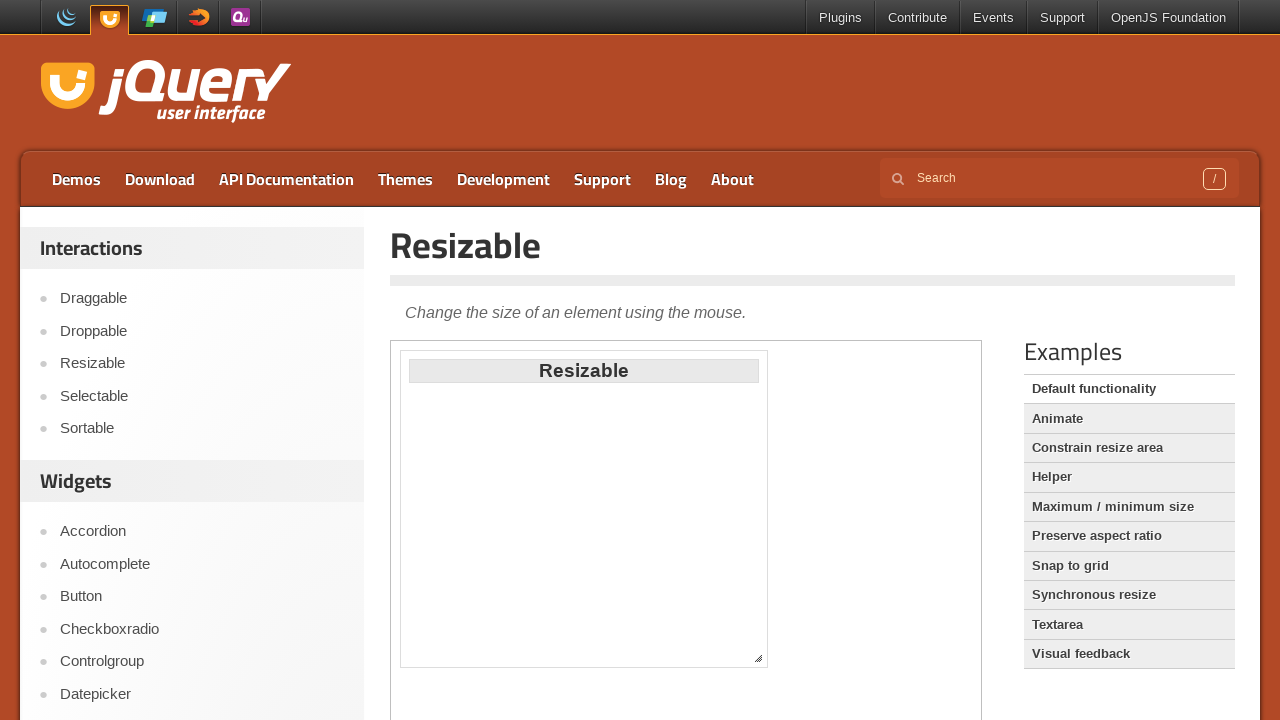

Released mouse button to complete resize operation at (758, 658)
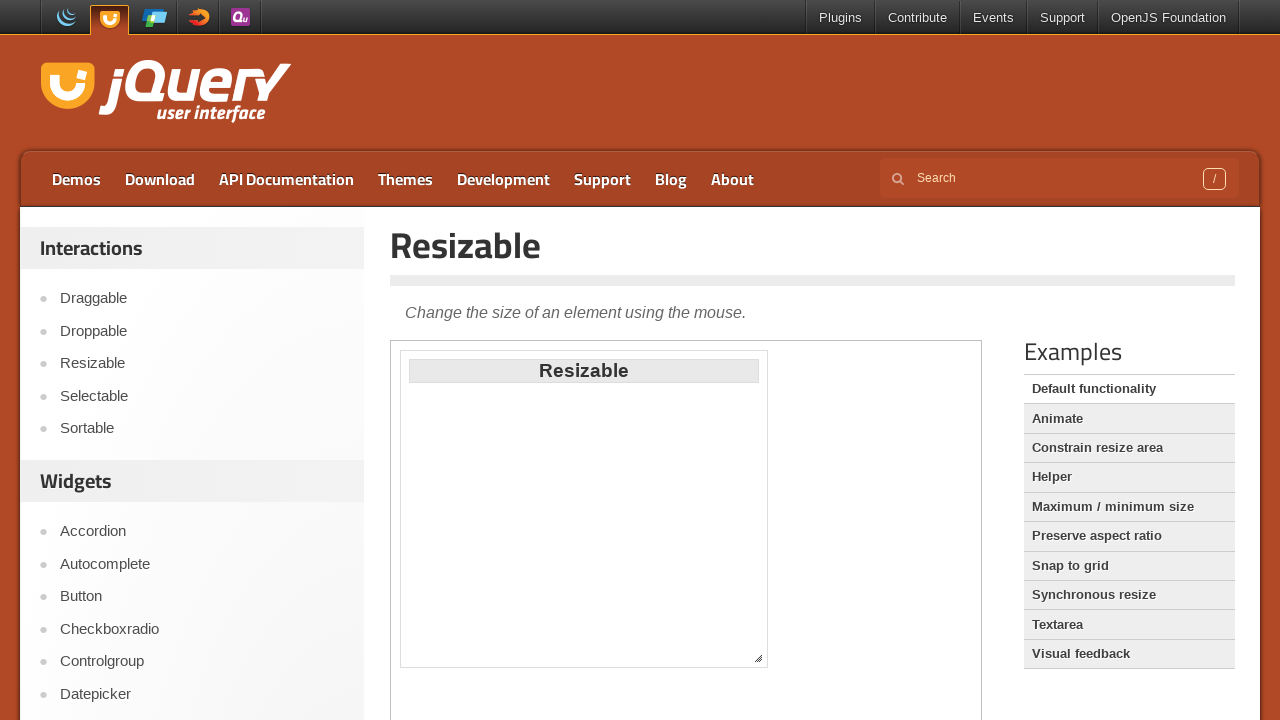

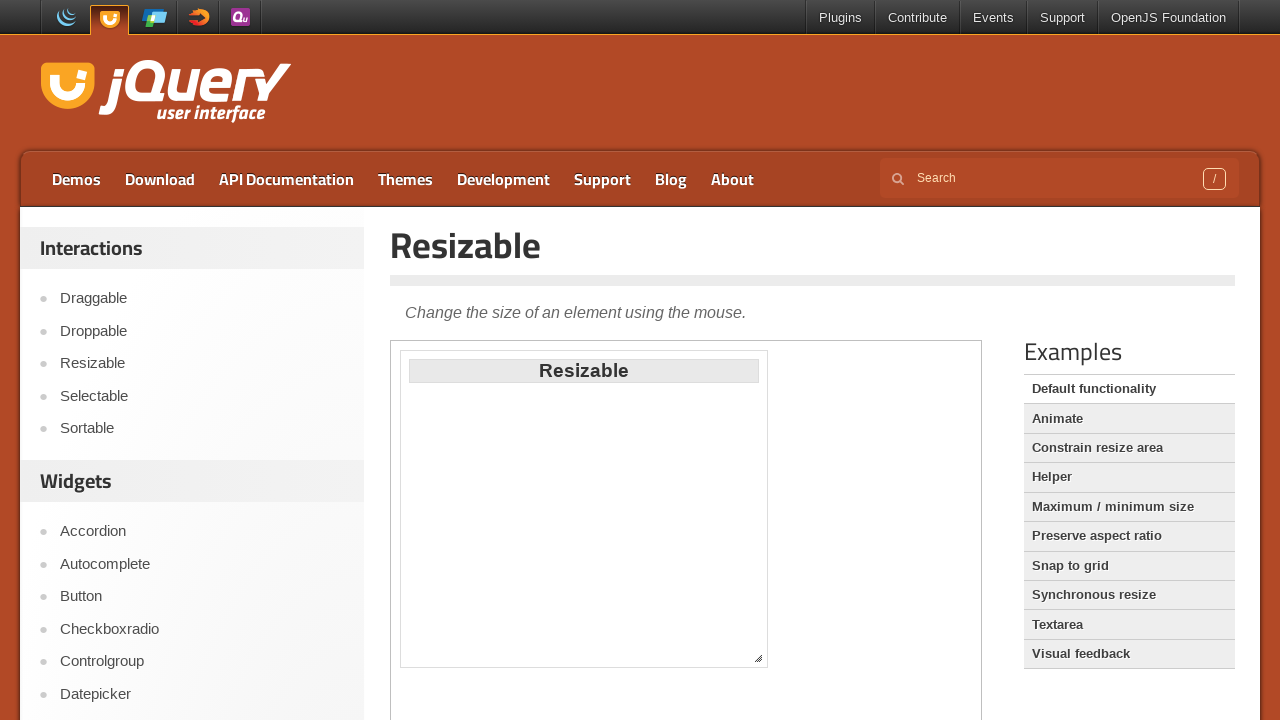